Tests context menu by right-clicking on a hotspot and accepting the alert

Starting URL: https://the-internet.herokuapp.com/

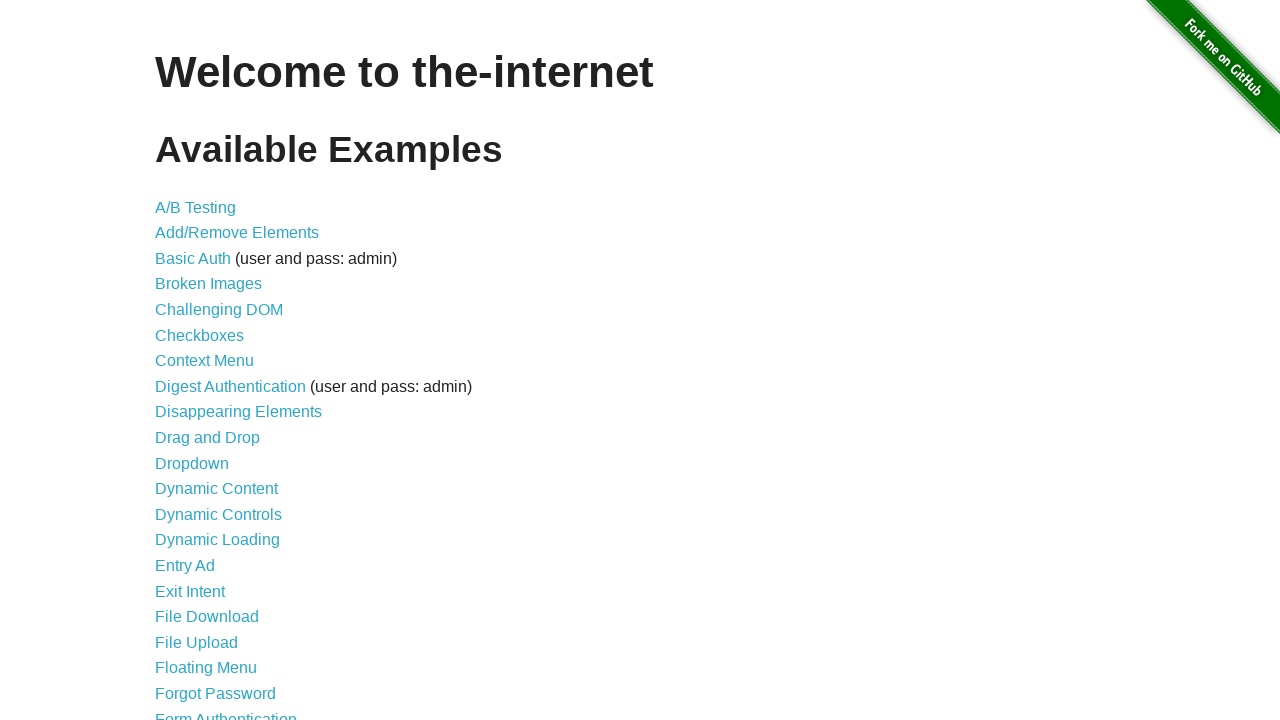

Clicked link to navigate to context menu page at (204, 361) on [href="/context_menu"]
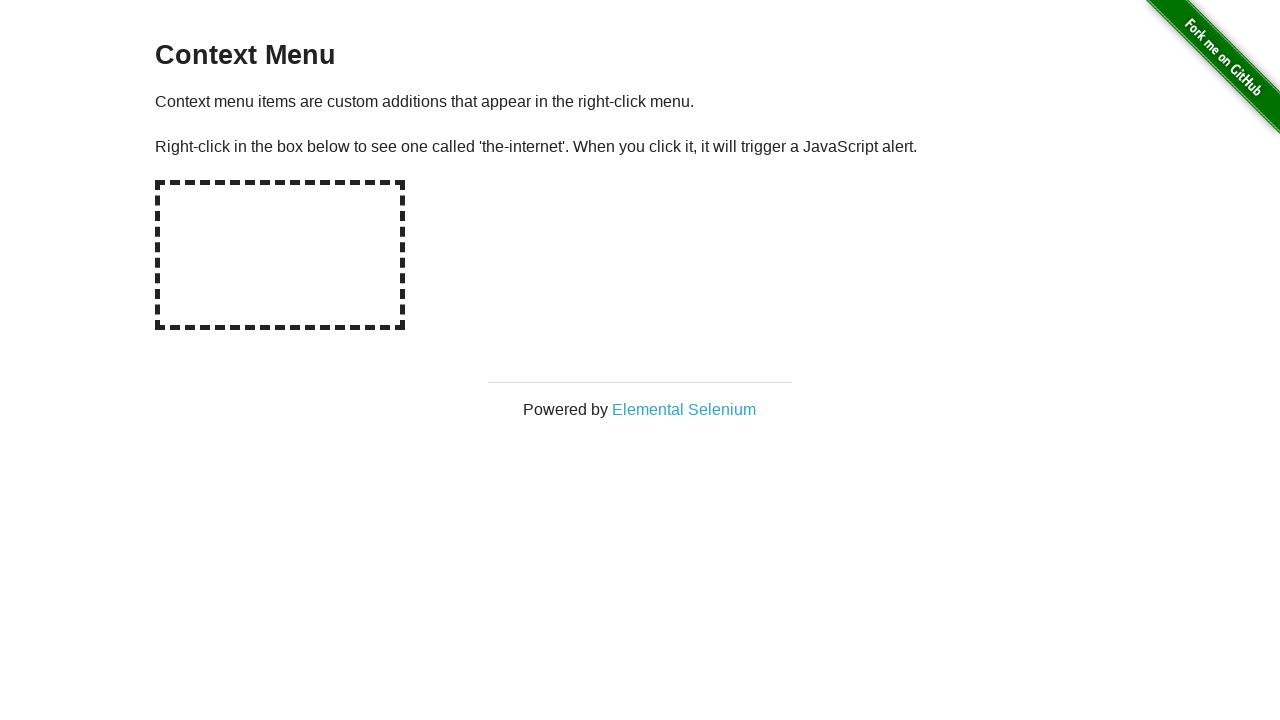

Right-clicked on the hotspot to trigger context menu at (280, 255) on #hot-spot
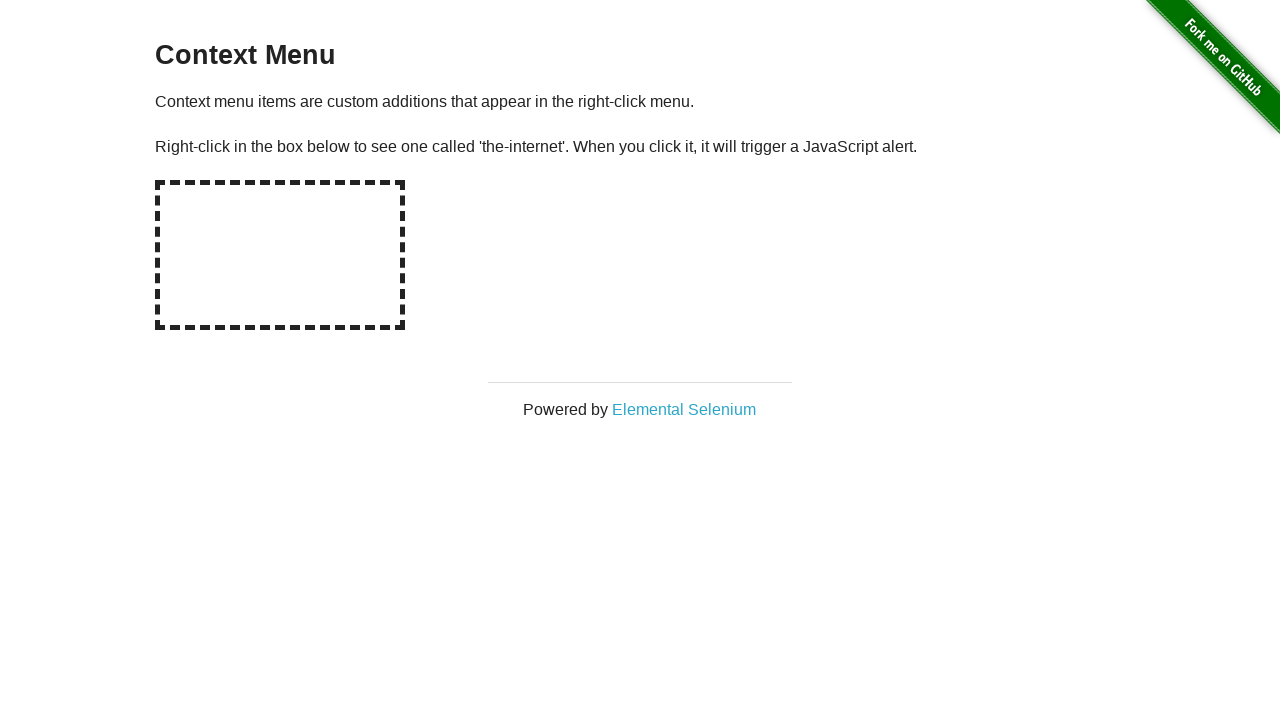

Set up dialog handler to accept alert
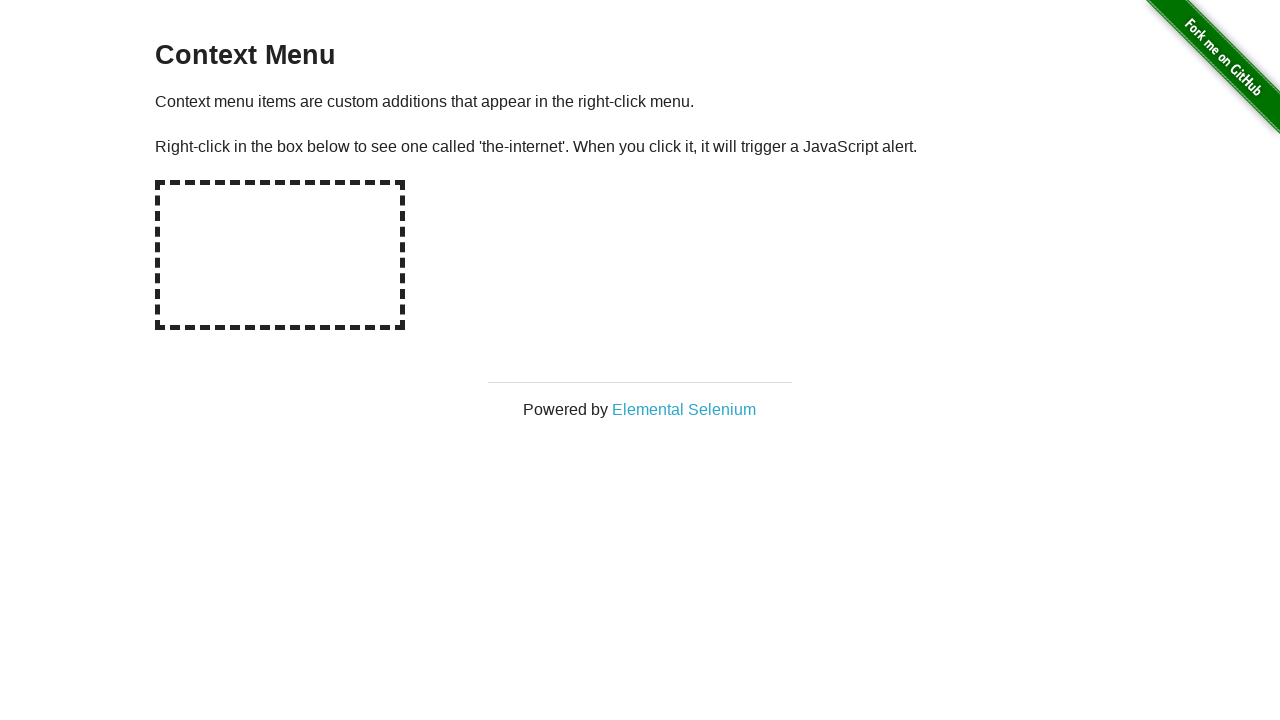

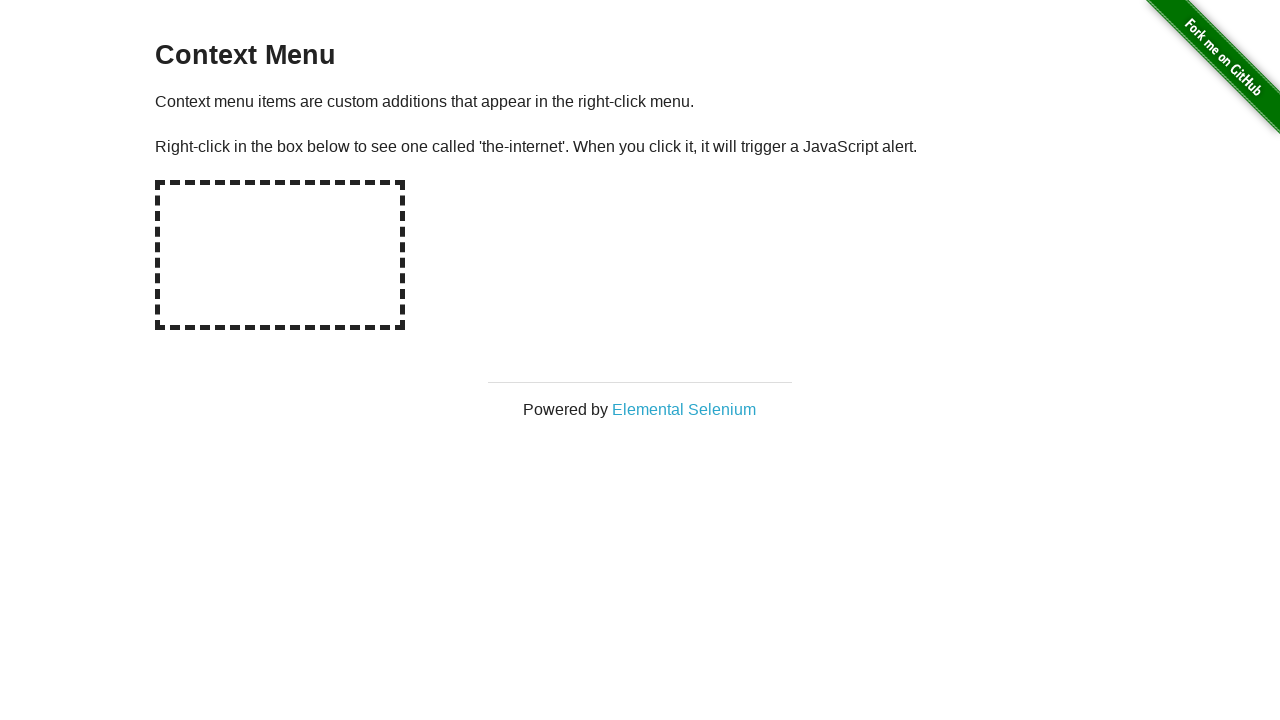